Tests clicking the Created link that triggers a 201 API response

Starting URL: https://demoqa.com/links

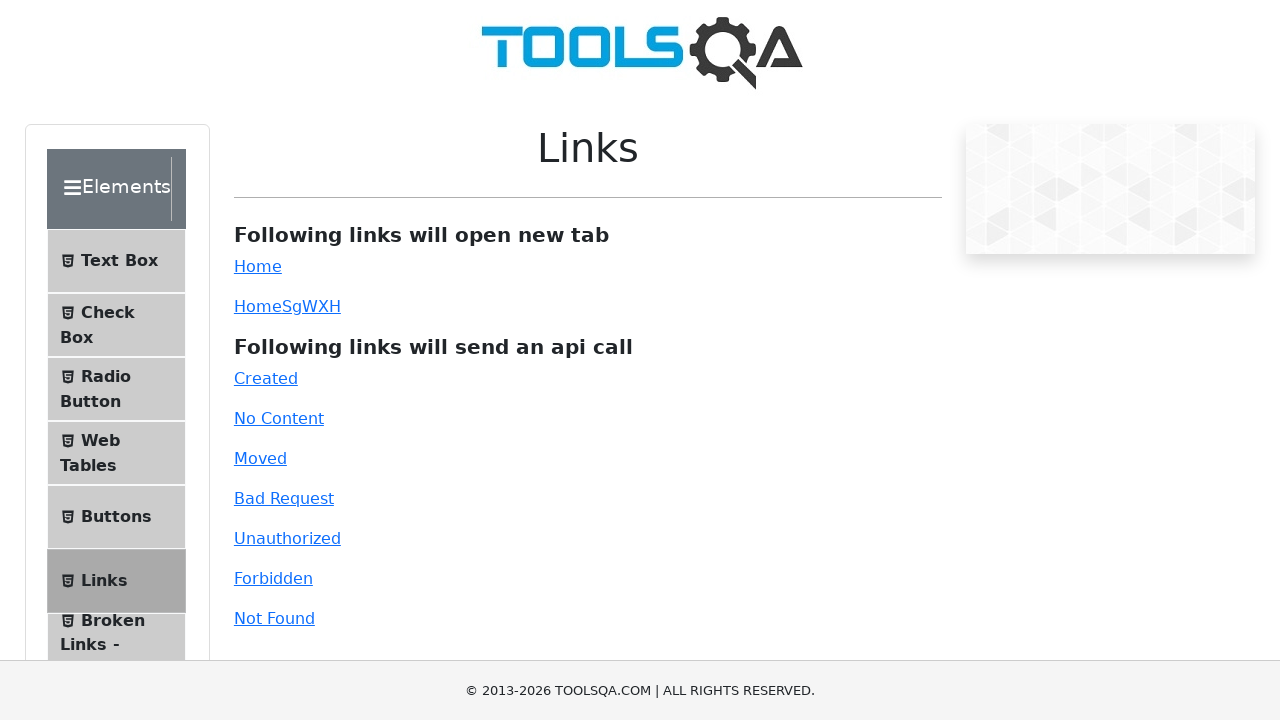

Clicked the 'Created' link to trigger 201 API response at (266, 378) on #created
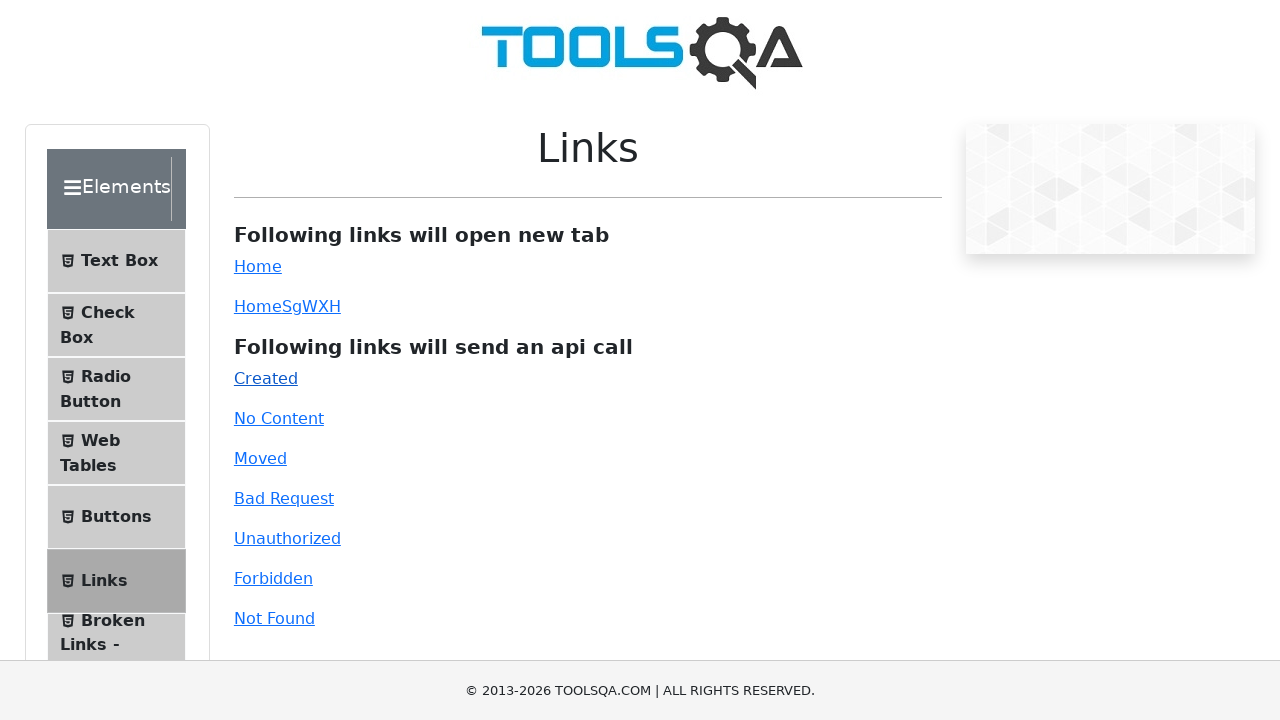

API response message appeared after clicking Created link
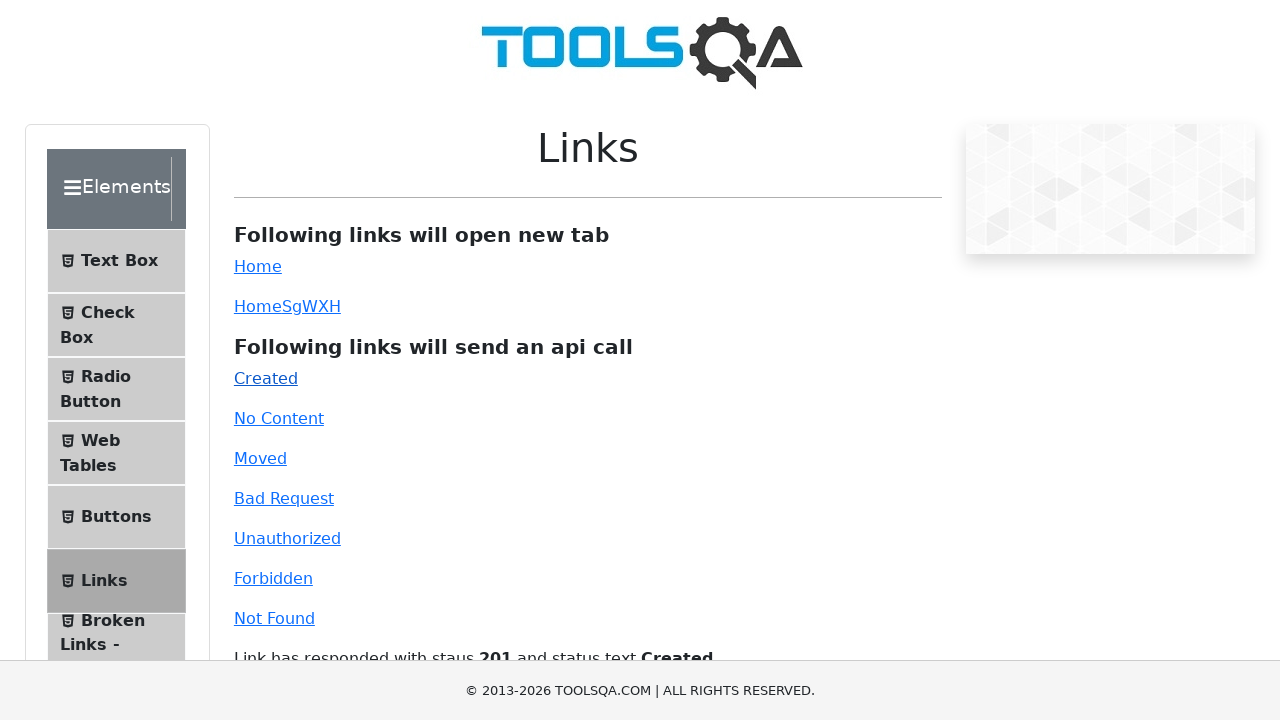

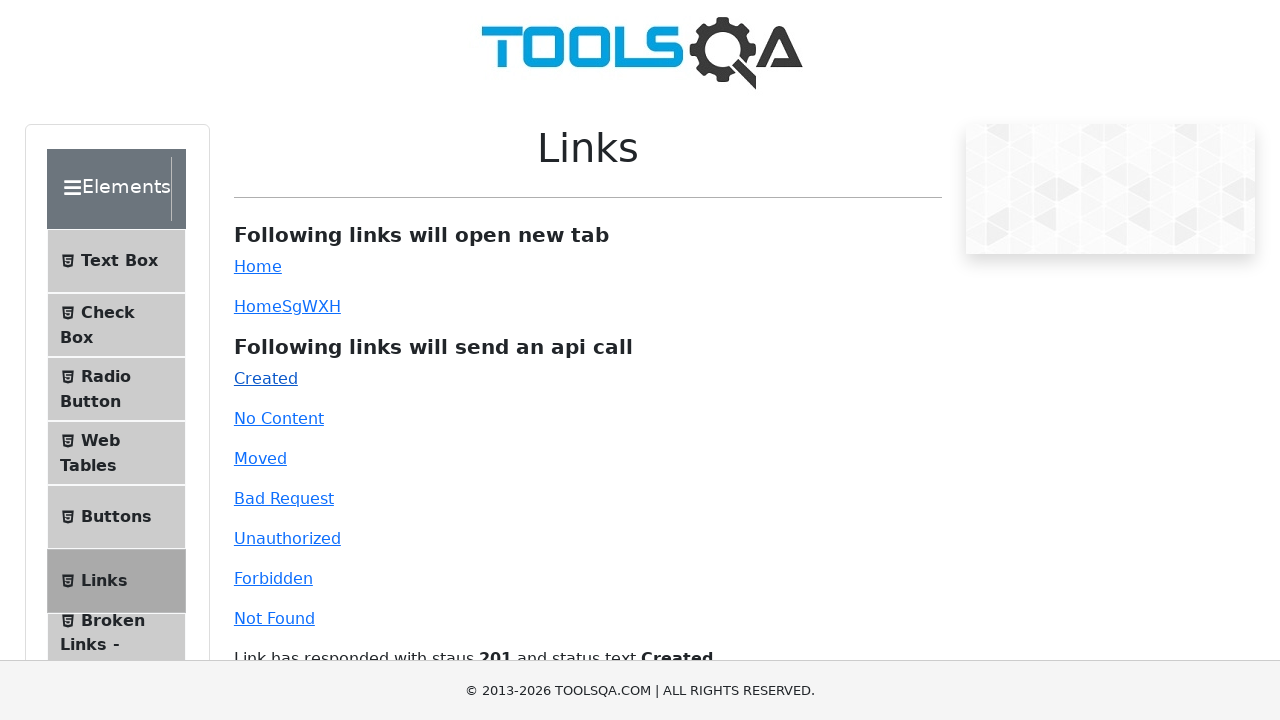